Tests the age form by entering name and age values and submitting to verify the result message

Starting URL: https://acctabootcamp.github.io/site/examples/age

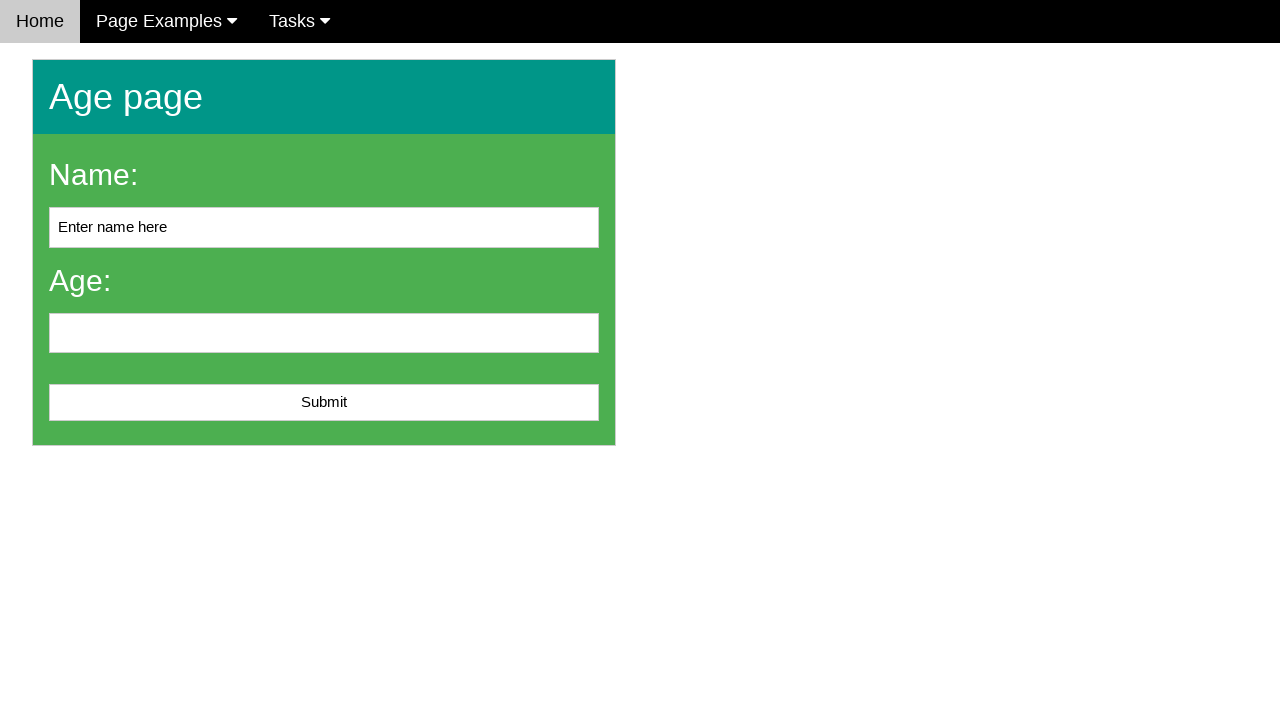

Cleared name field on #name
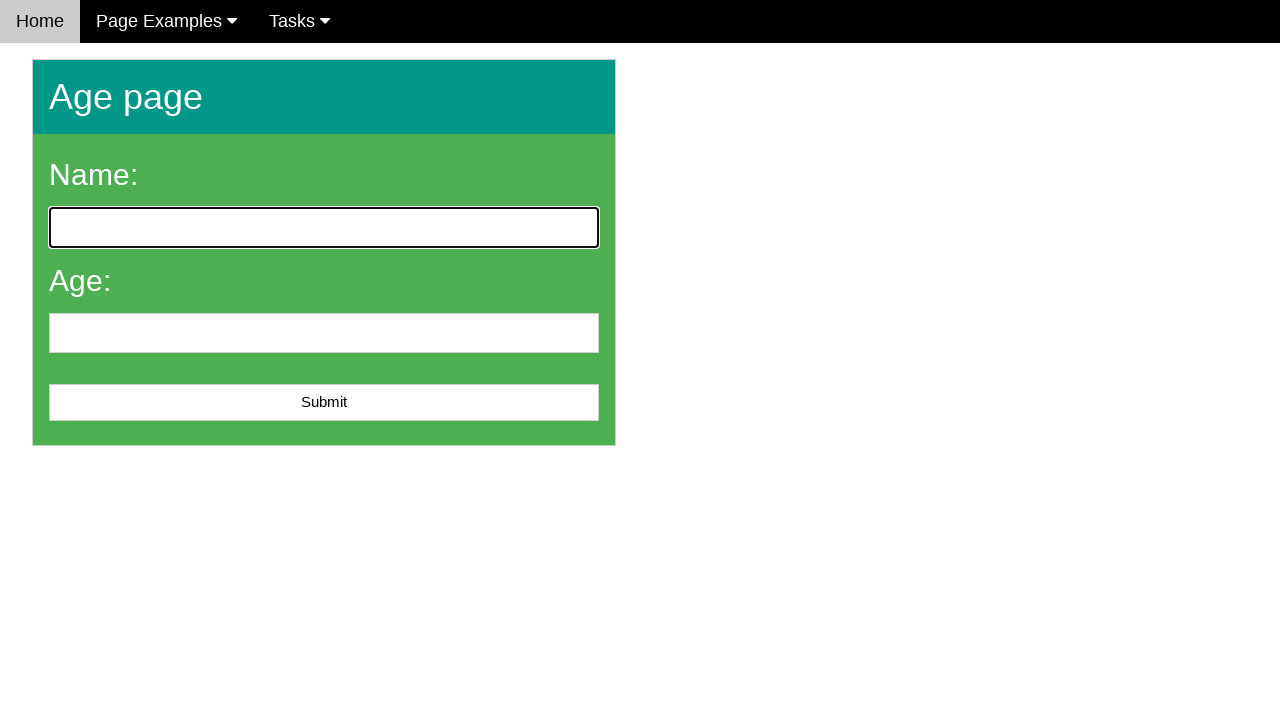

Entered name 'John Smith' in name field on #name
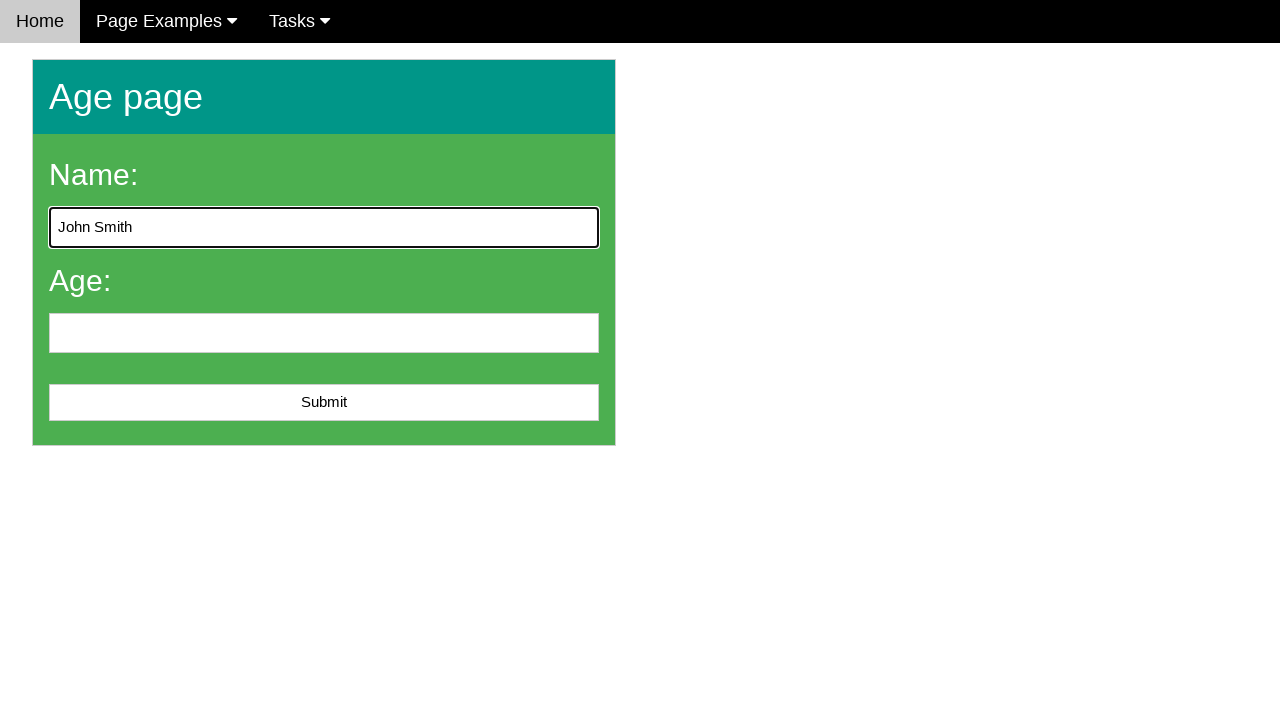

Entered age '25' in age field on #age
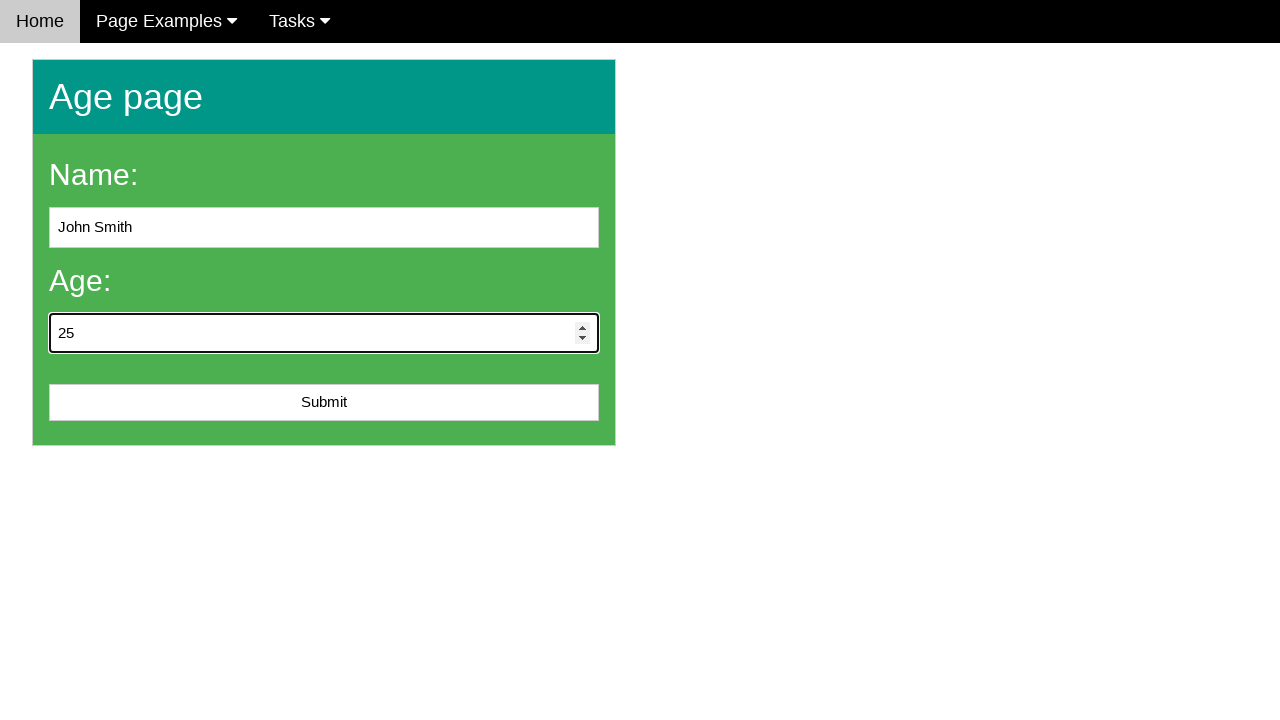

Clicked submit button to submit age form at (324, 403) on #submit
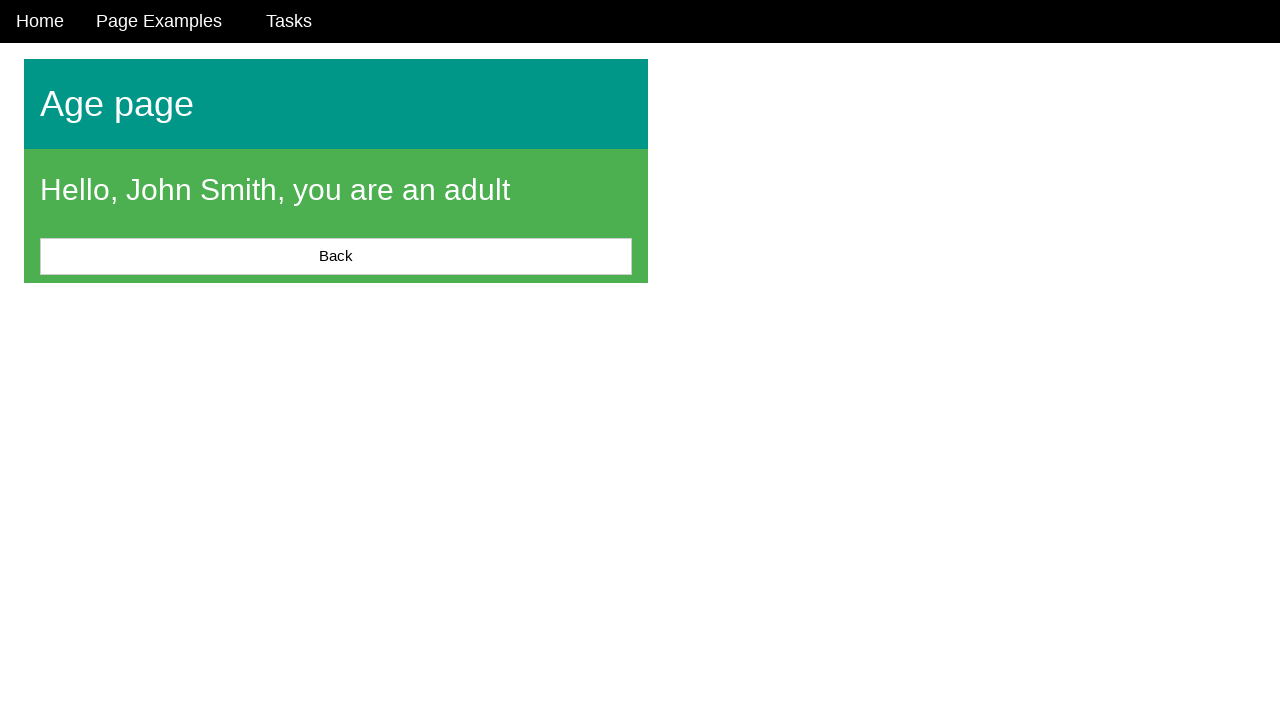

Result message displayed after form submission
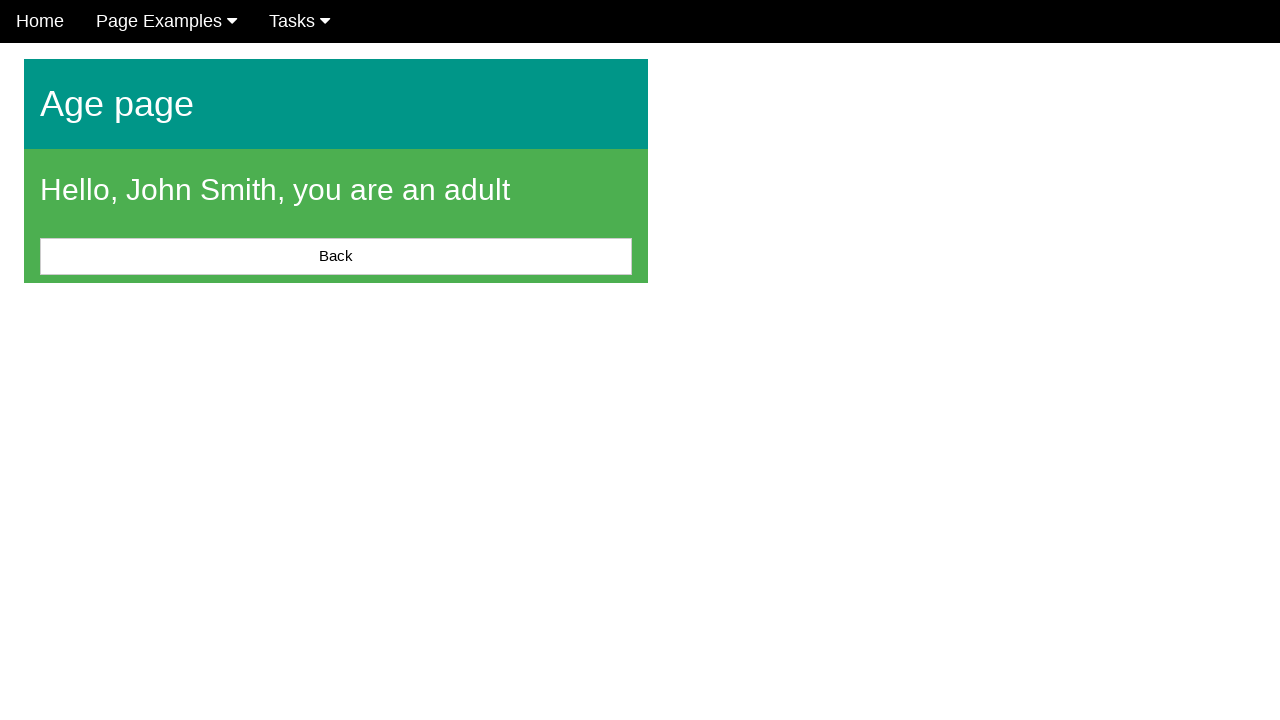

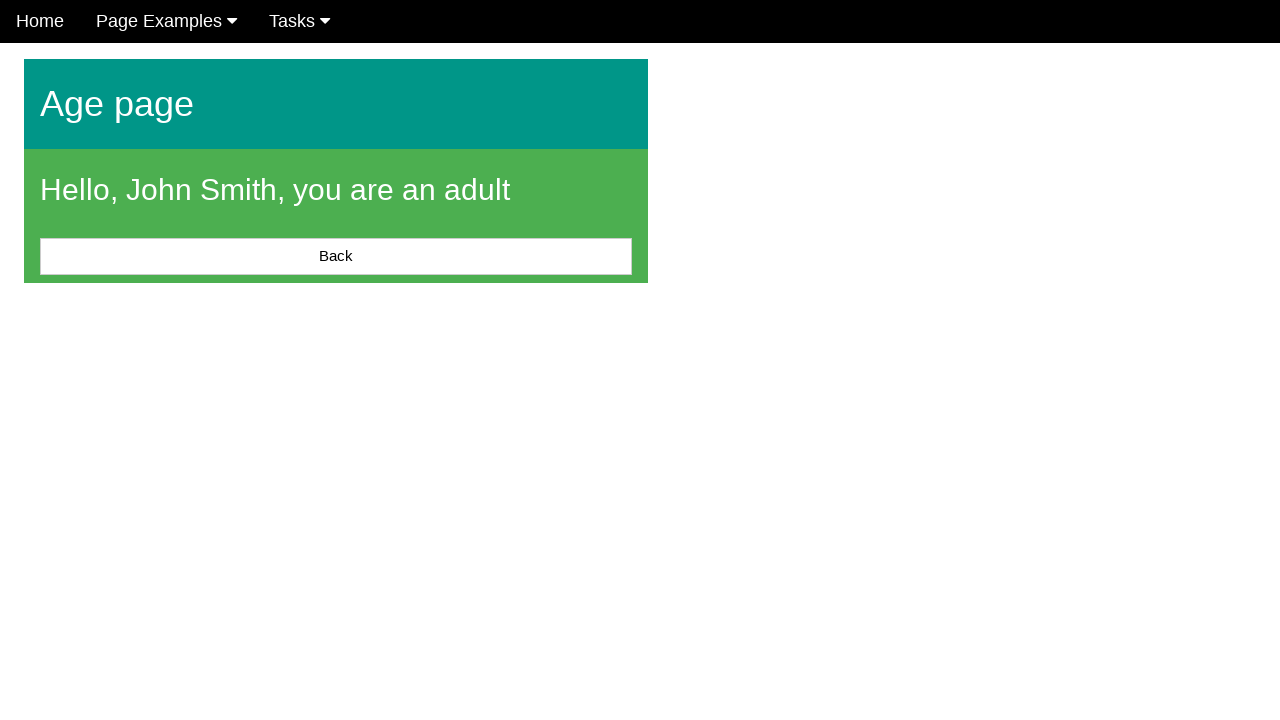